Tests browser window functionality including opening new tabs and windows, verifying content, and closing them

Starting URL: https://demoqa.com/browser-windows

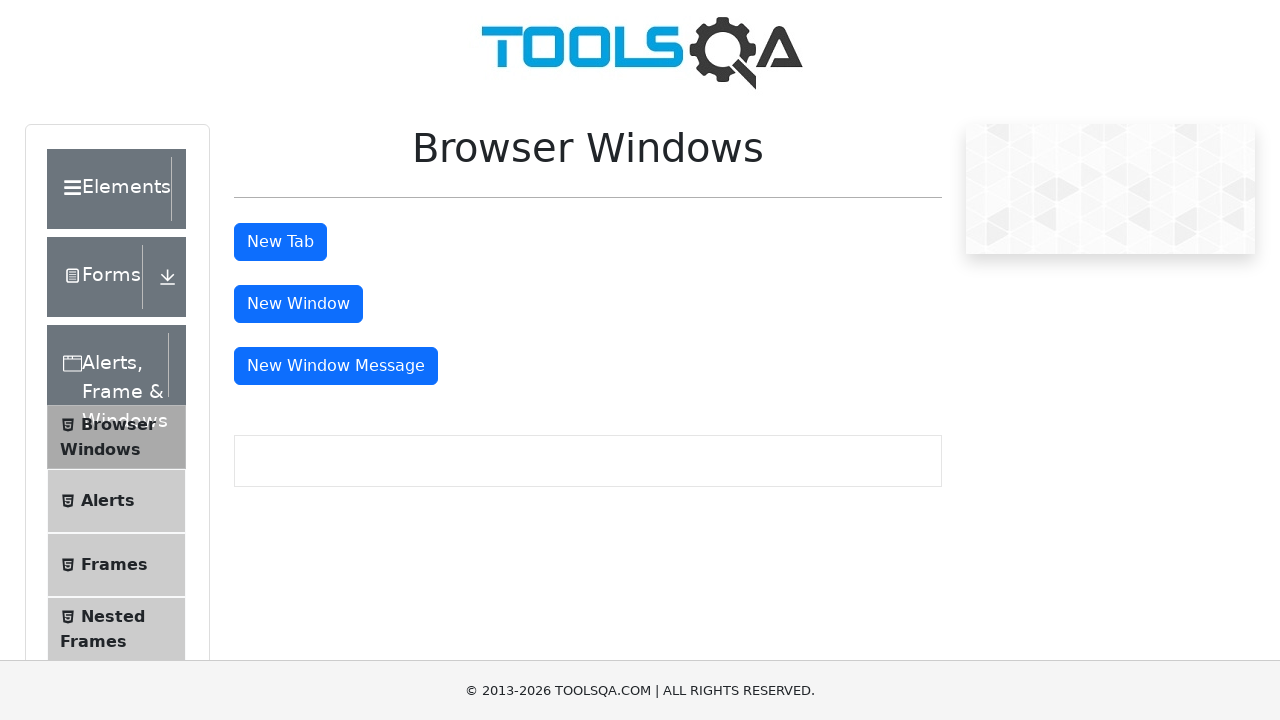

Clicked the New Tab button at (280, 242) on #tabButton
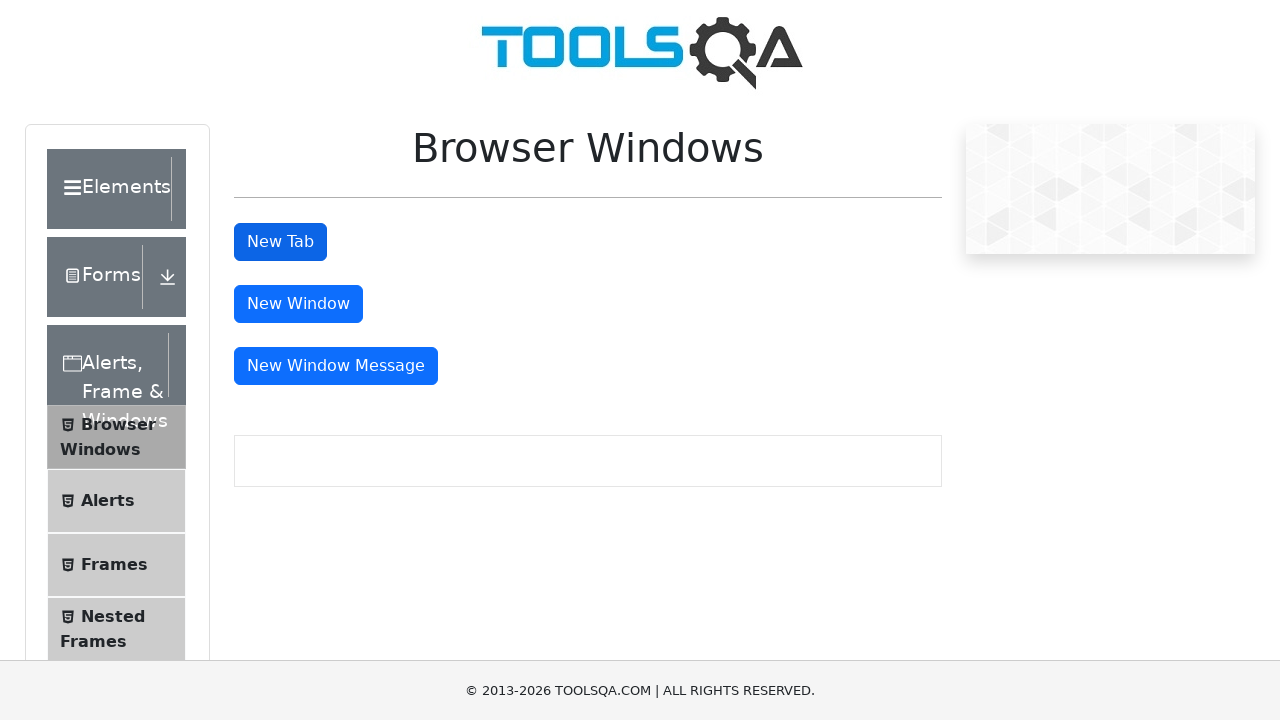

Waited 2 seconds for new tab to open
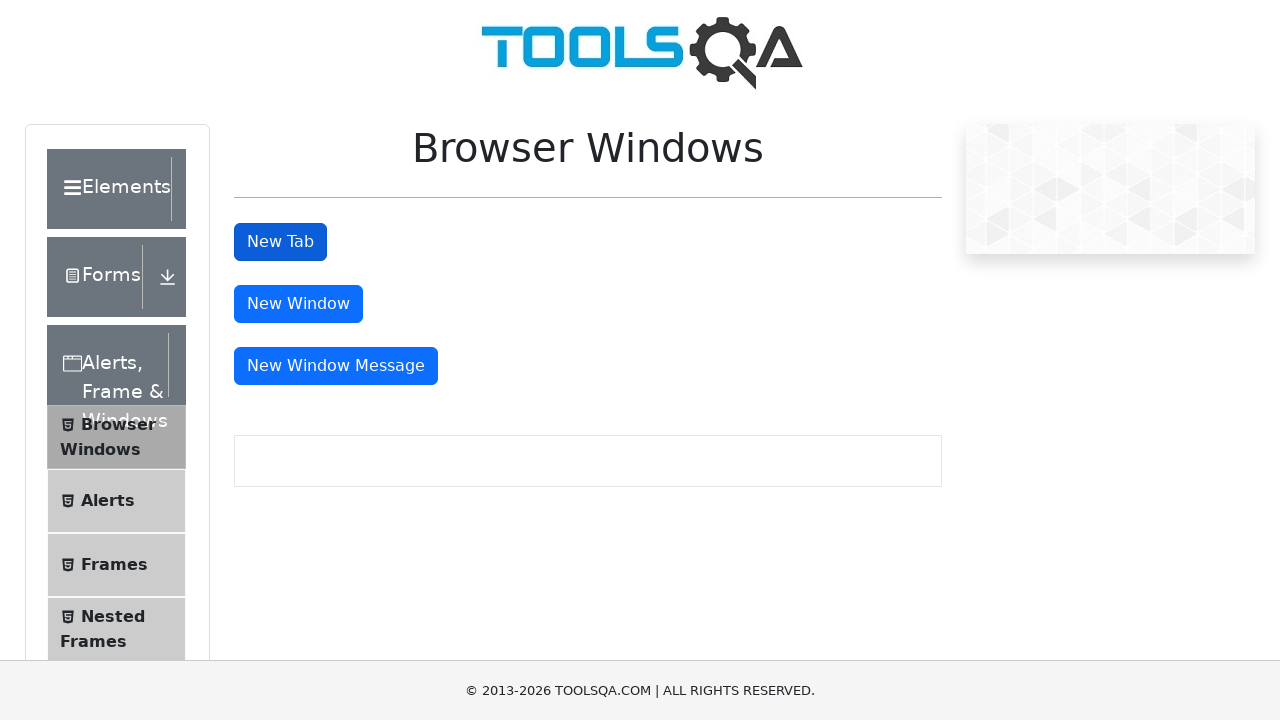

Clicked New Tab button and intercepted new tab page at (280, 242) on #tabButton
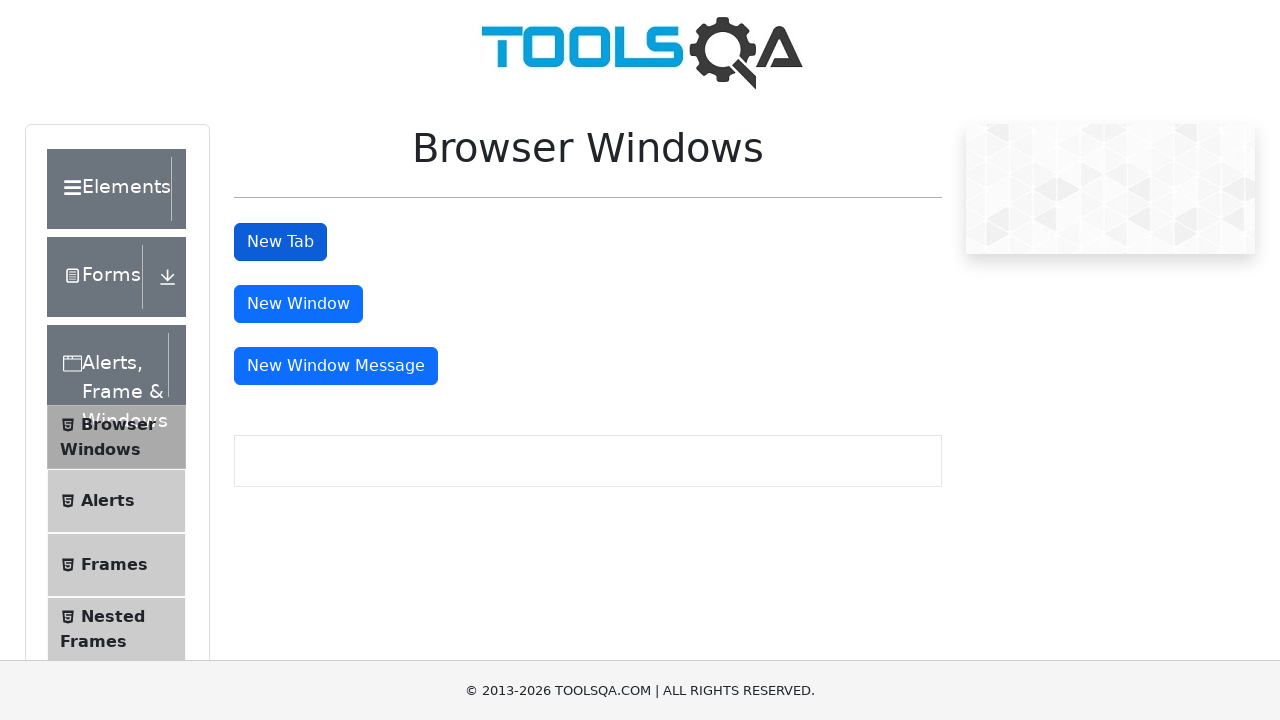

New tab page loaded successfully
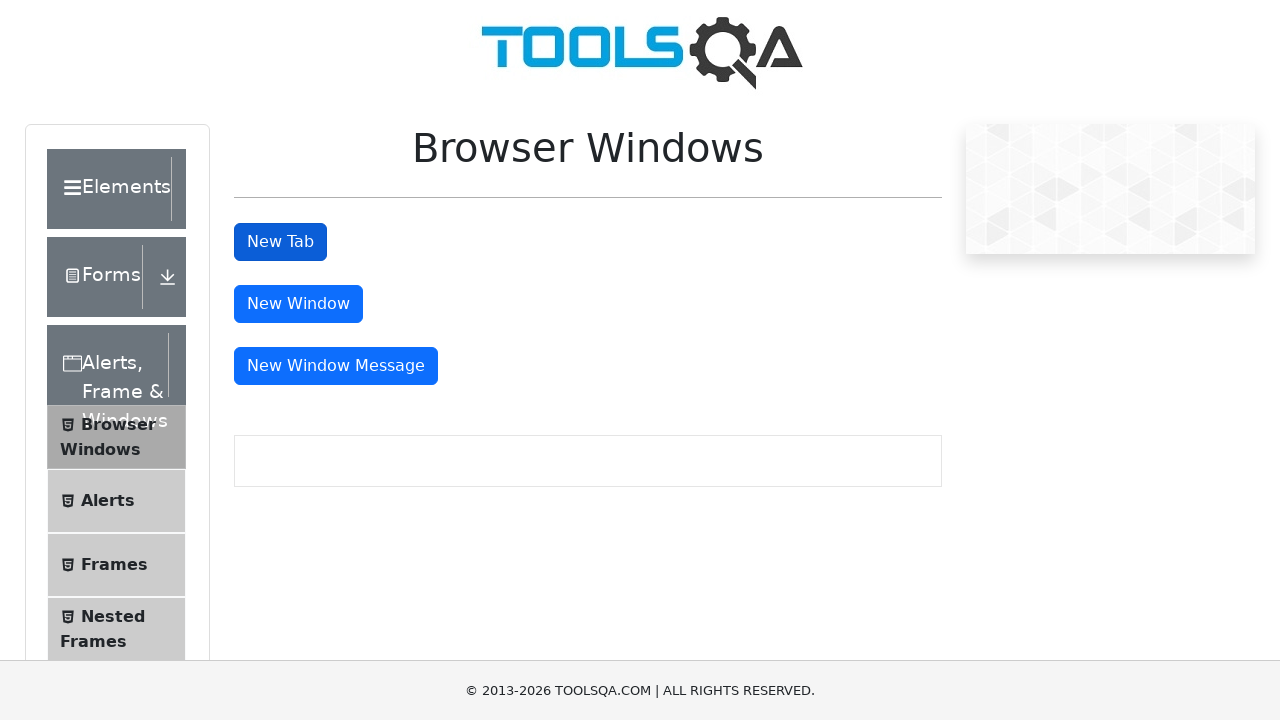

Verified sample heading element exists on new tab
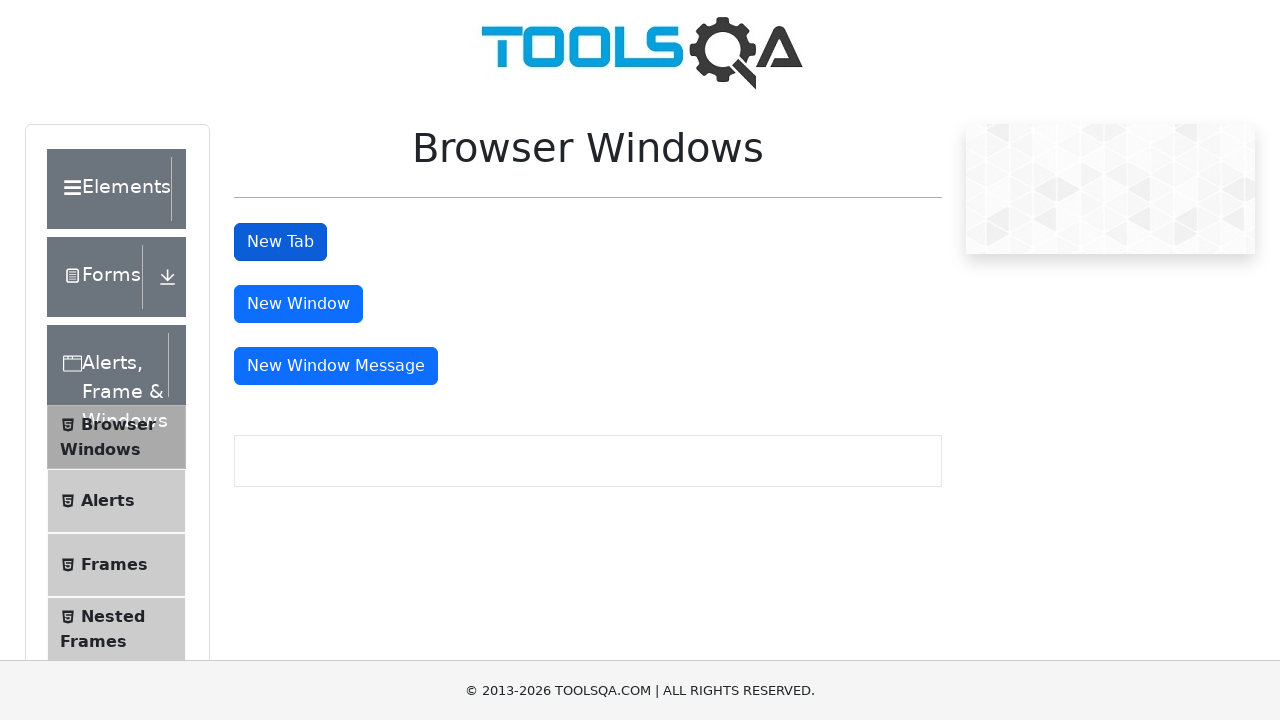

Closed the new tab
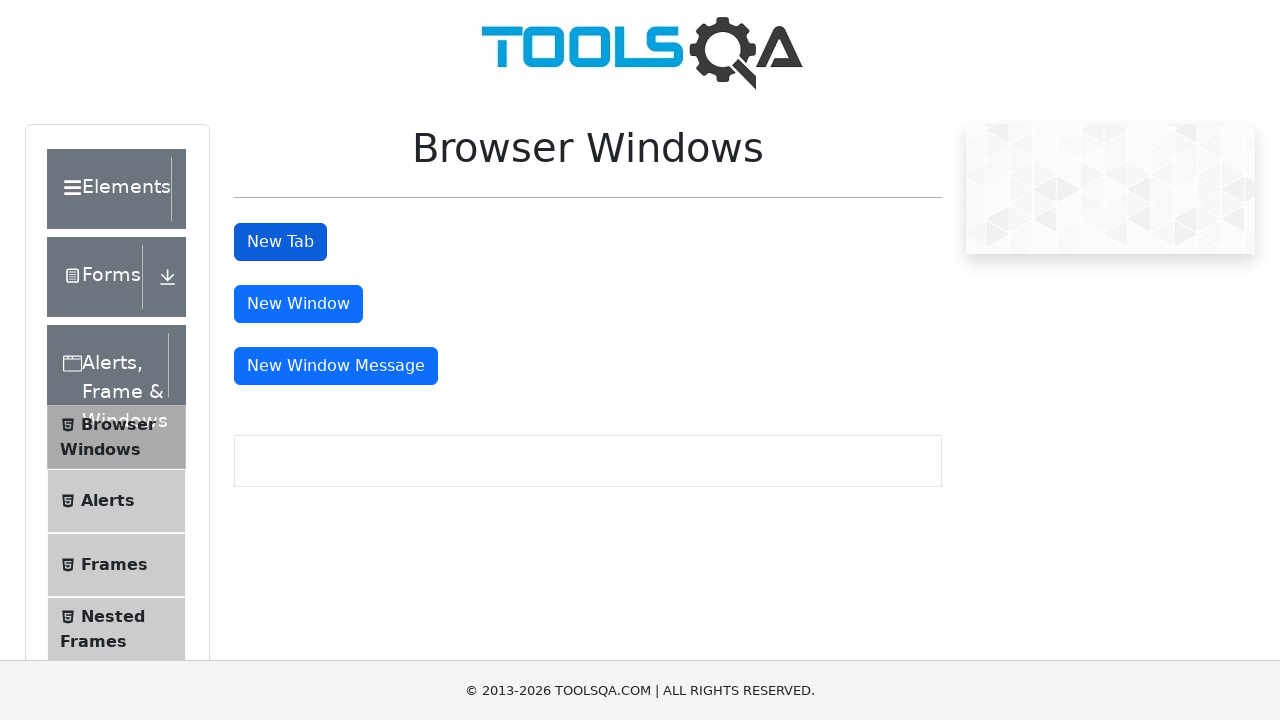

Clicked the New Window button at (298, 304) on #windowButton
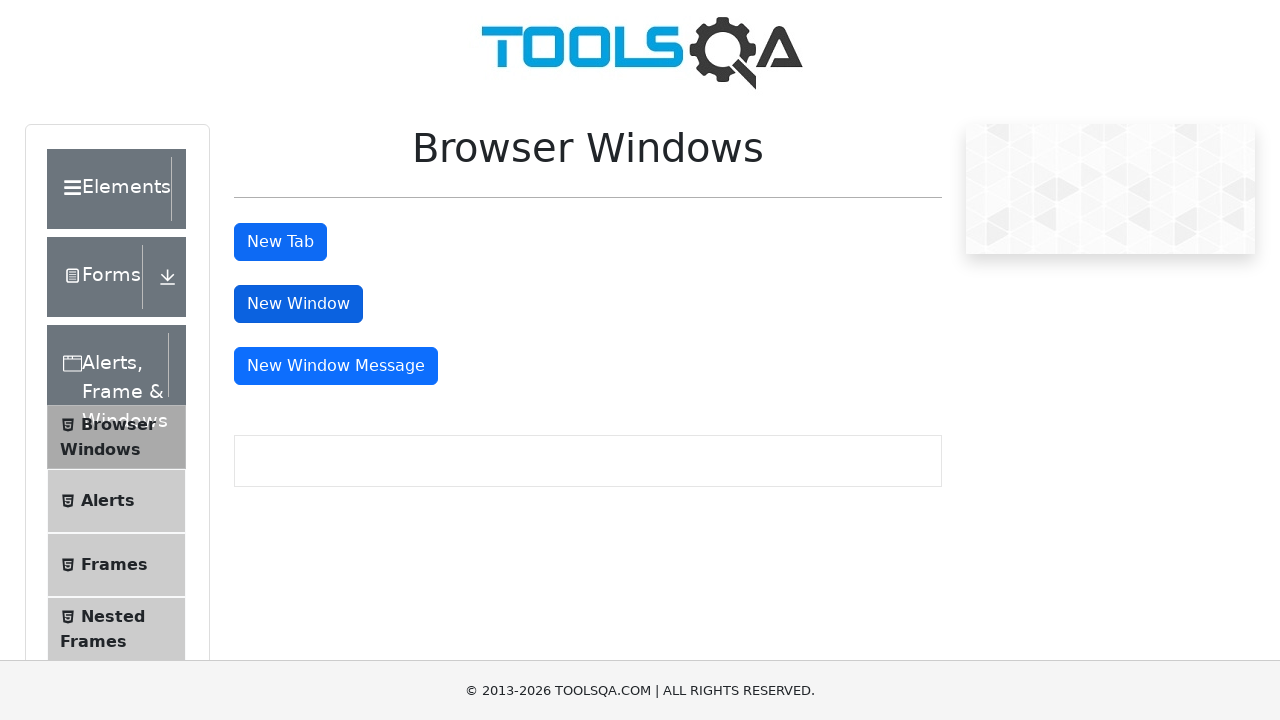

Waited 2 seconds for new window to open
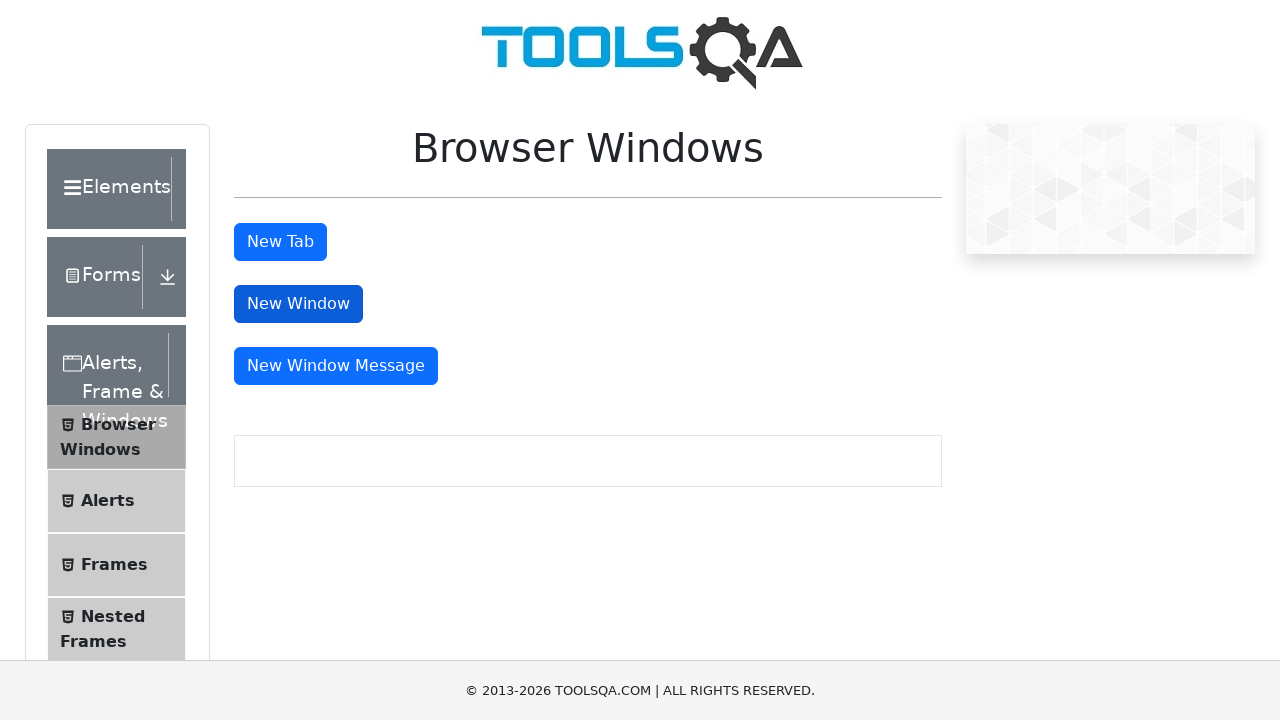

Clicked New Window button and intercepted new window page at (298, 304) on #windowButton
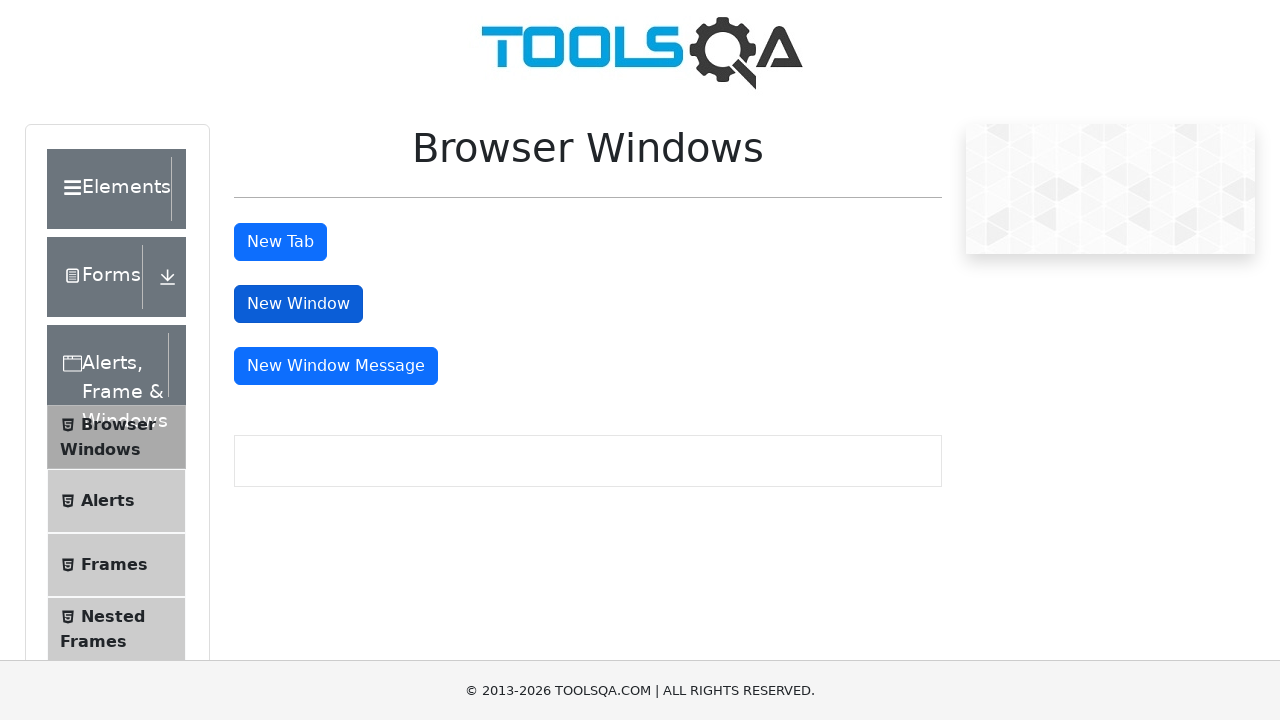

New window page loaded successfully
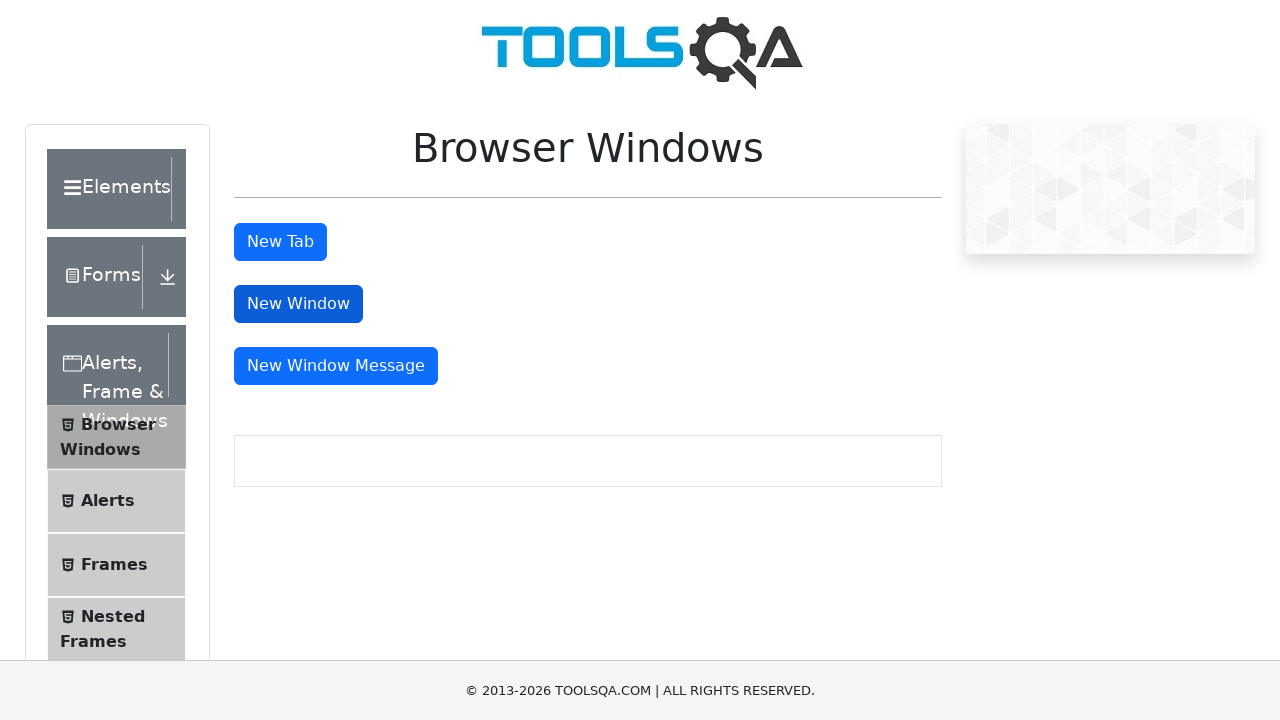

Verified sample heading element exists on new window
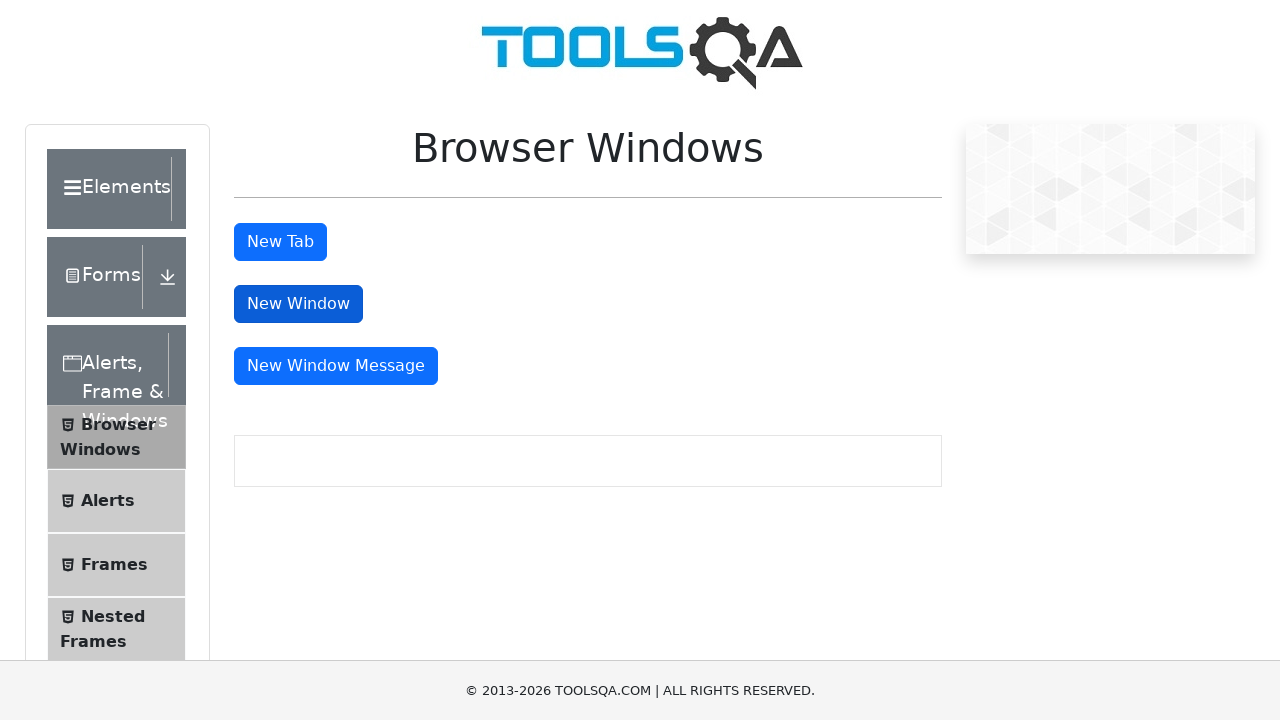

Closed the new window
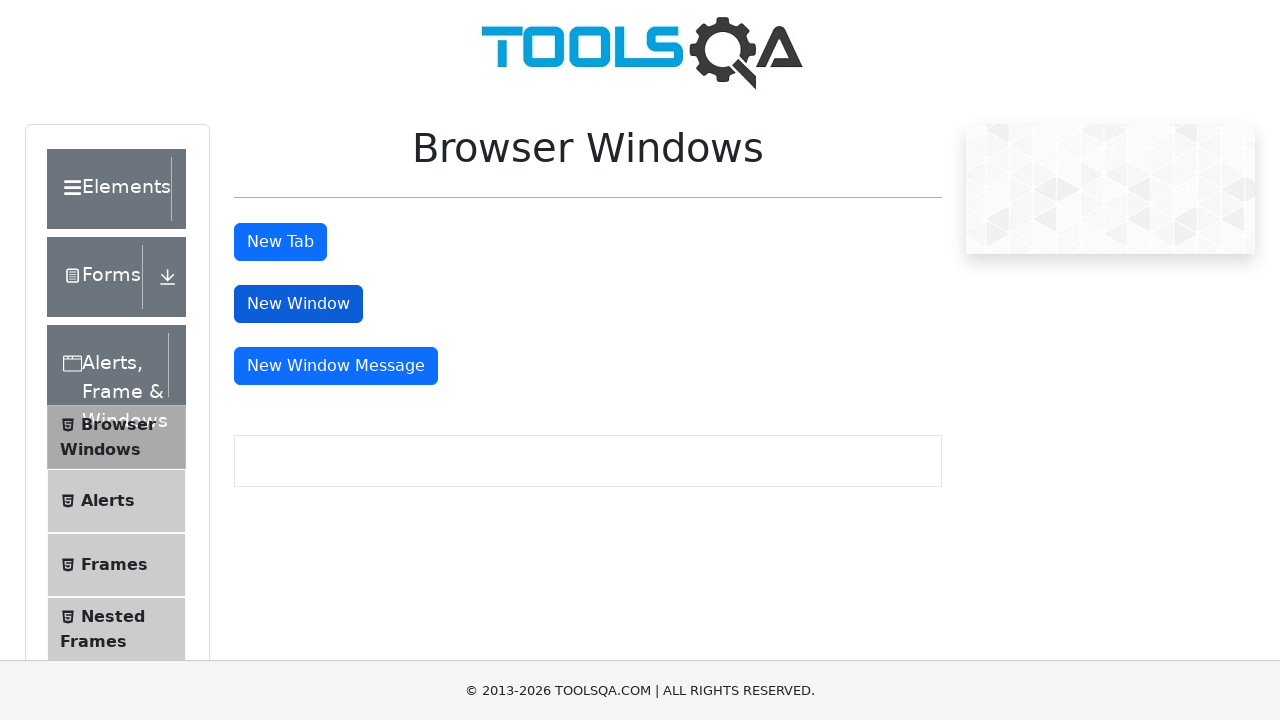

Clicked the New Window Message button at (336, 366) on #messageWindowButton
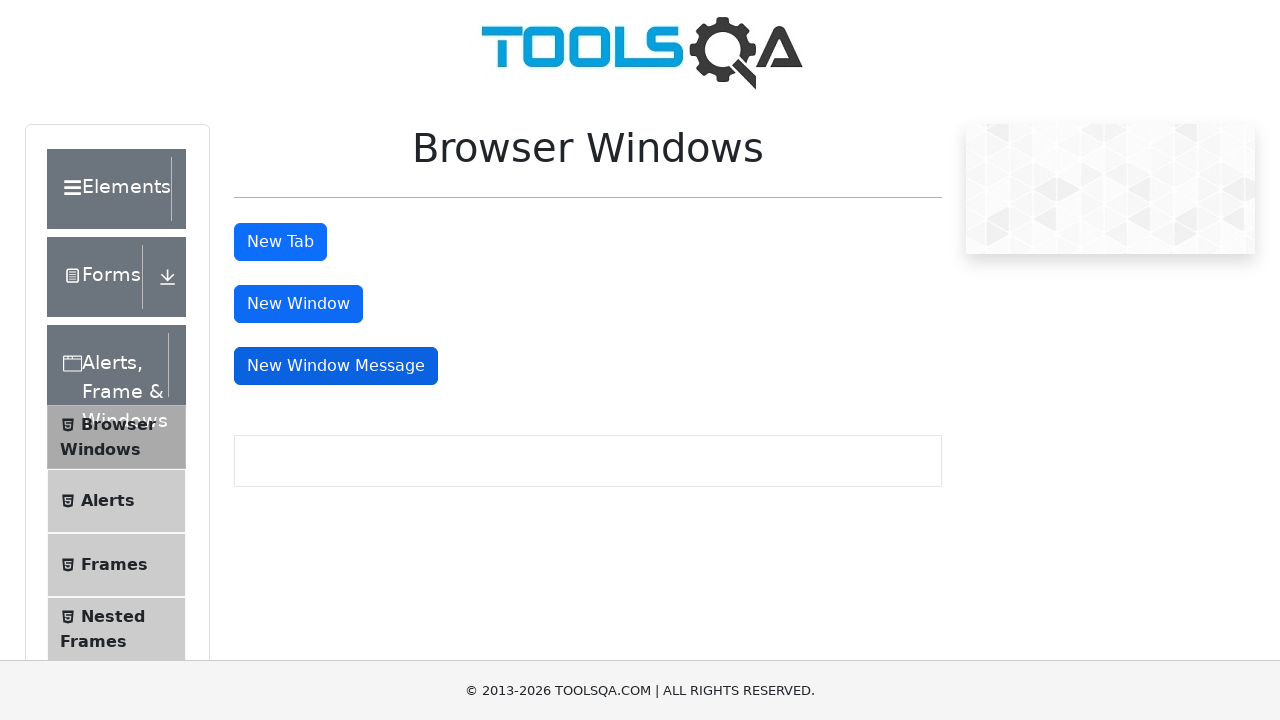

Waited 2 seconds for message window to open
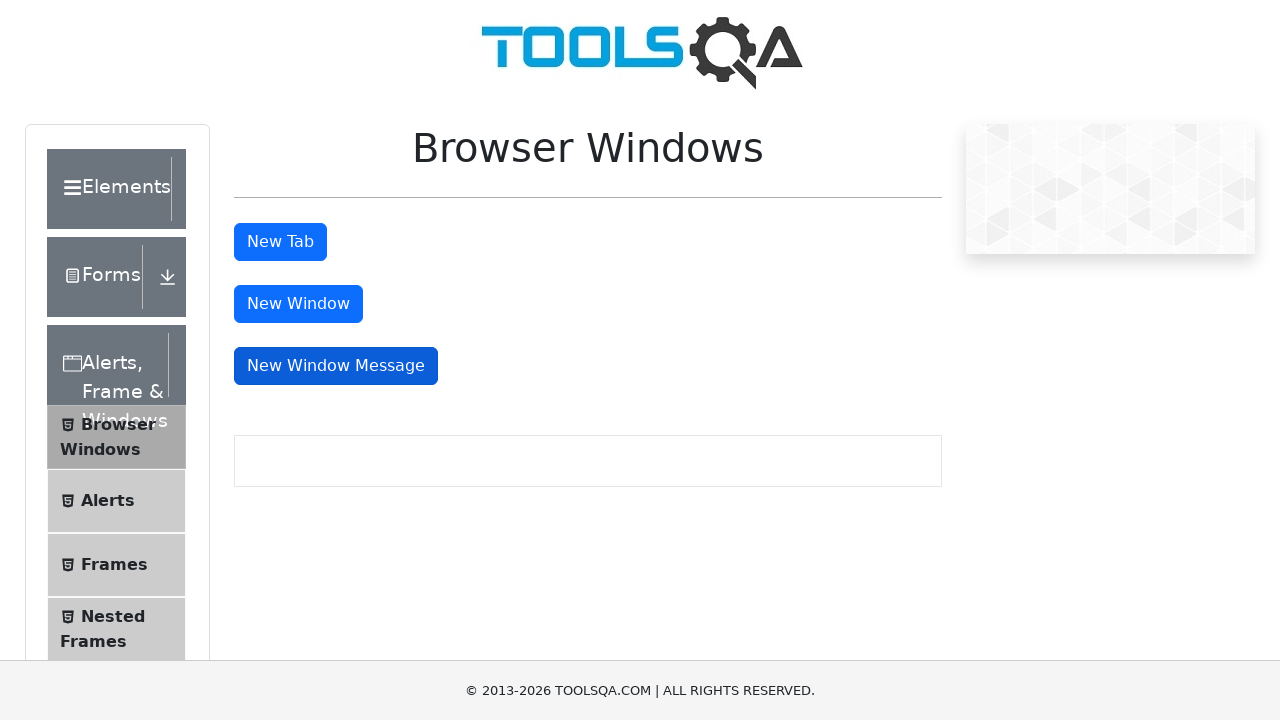

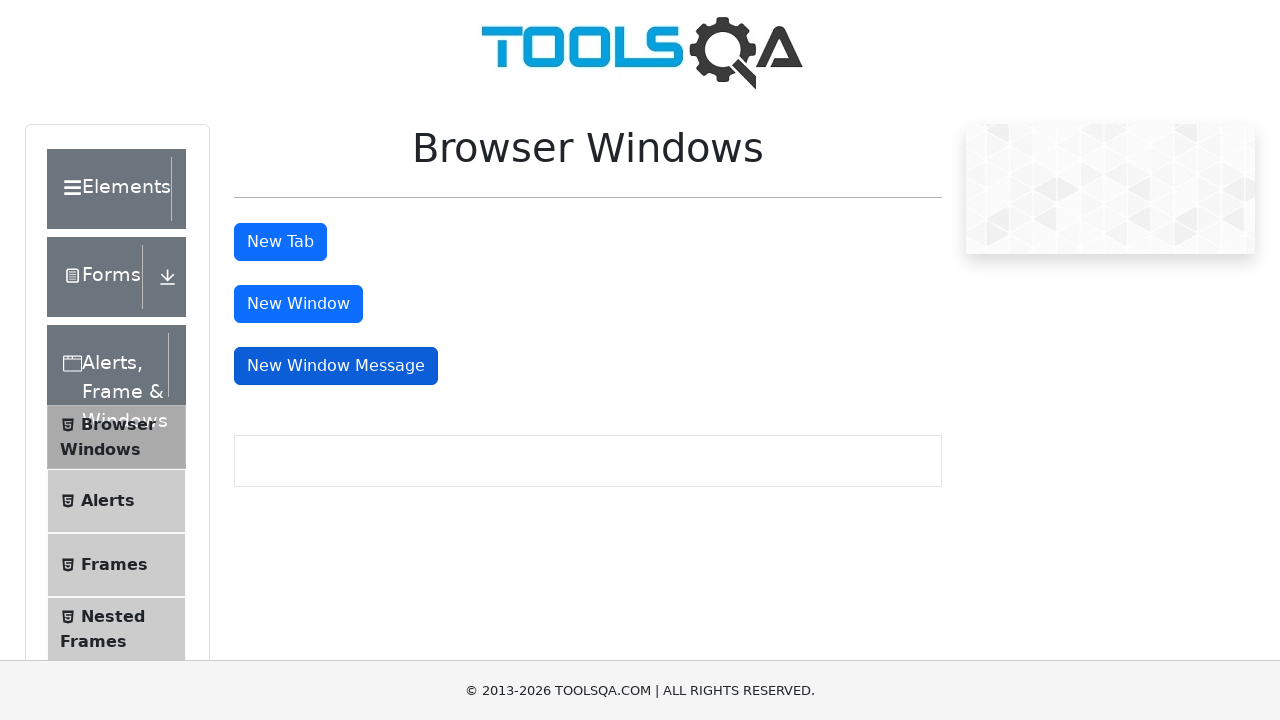